Navigates to a challenging DOM page, highlights various table elements in sequence, and clicks the green button among three colored buttons

Starting URL: http://the-internet.herokuapp.com/challenging_dom

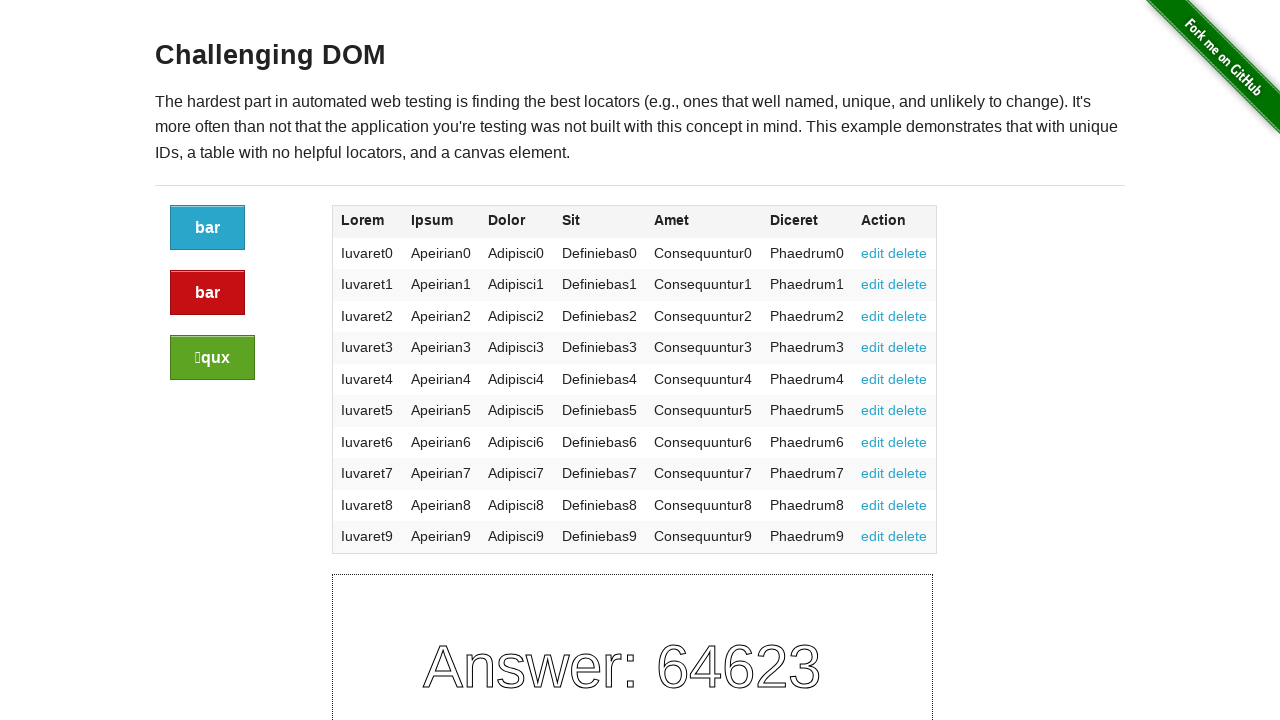

Navigated to challenging DOM page
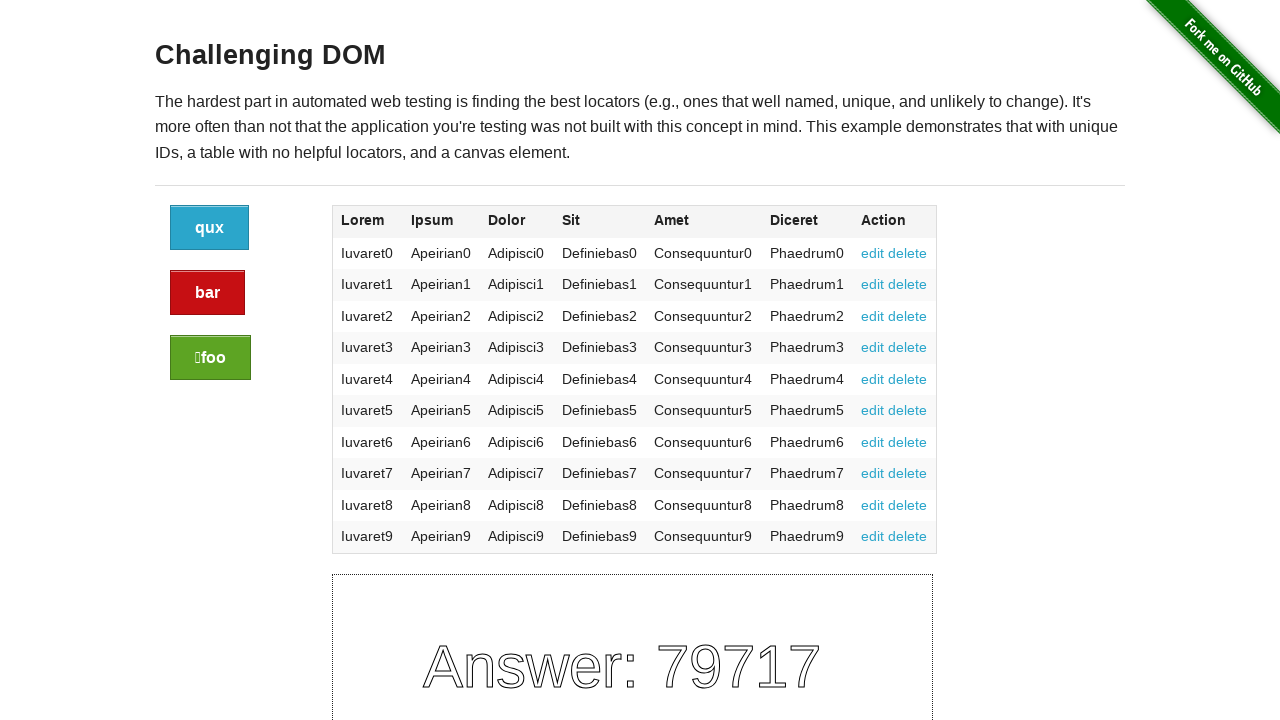

Located third row Diceret column element
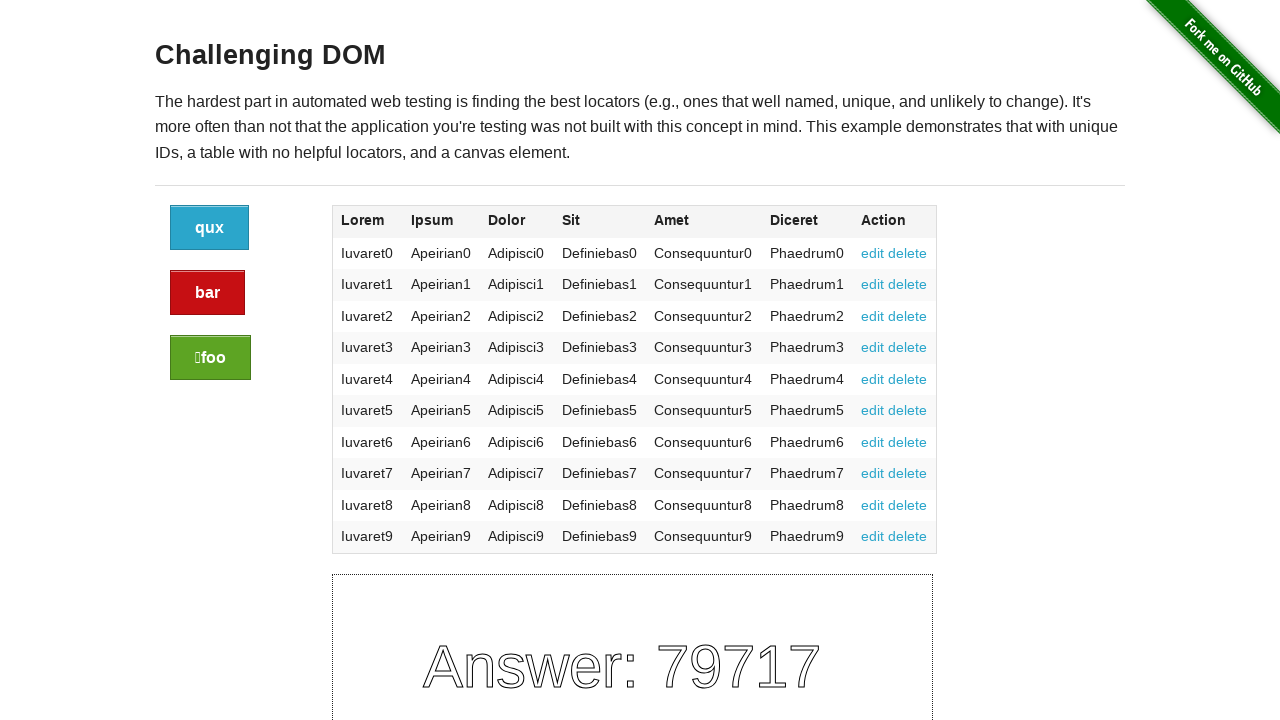

Applied highlight style to element
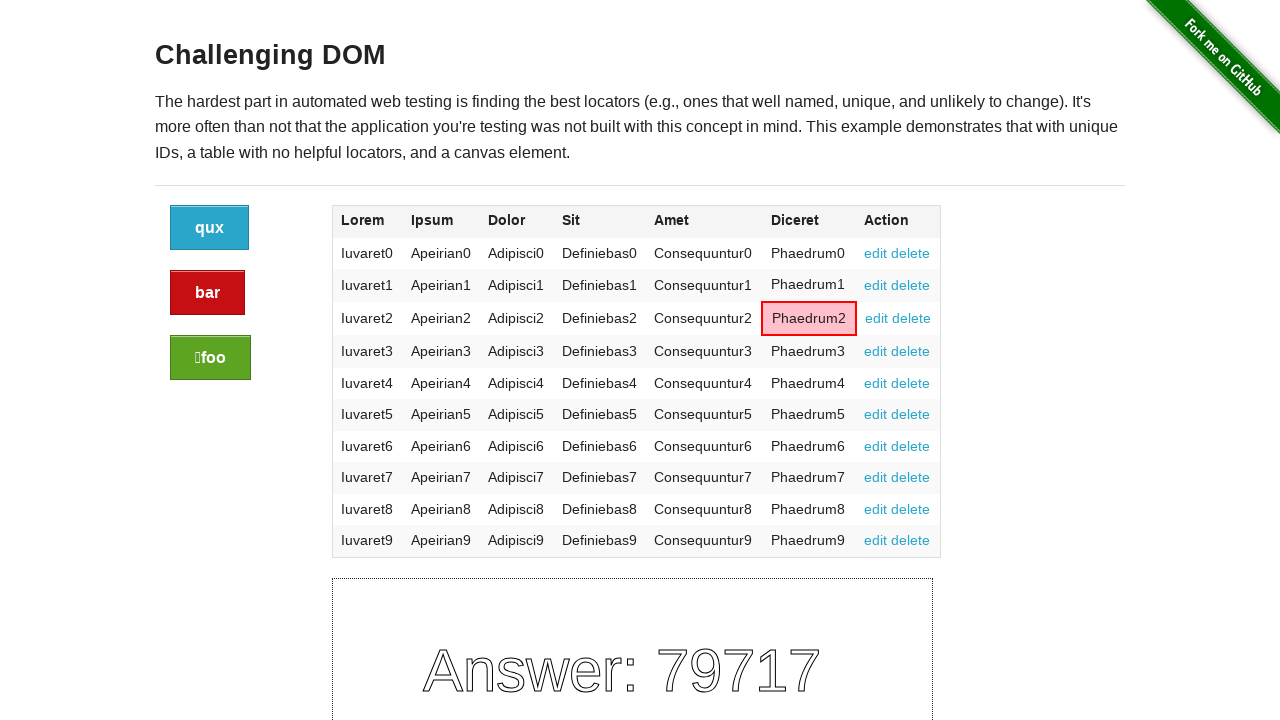

Waited 2 seconds for highlight visibility
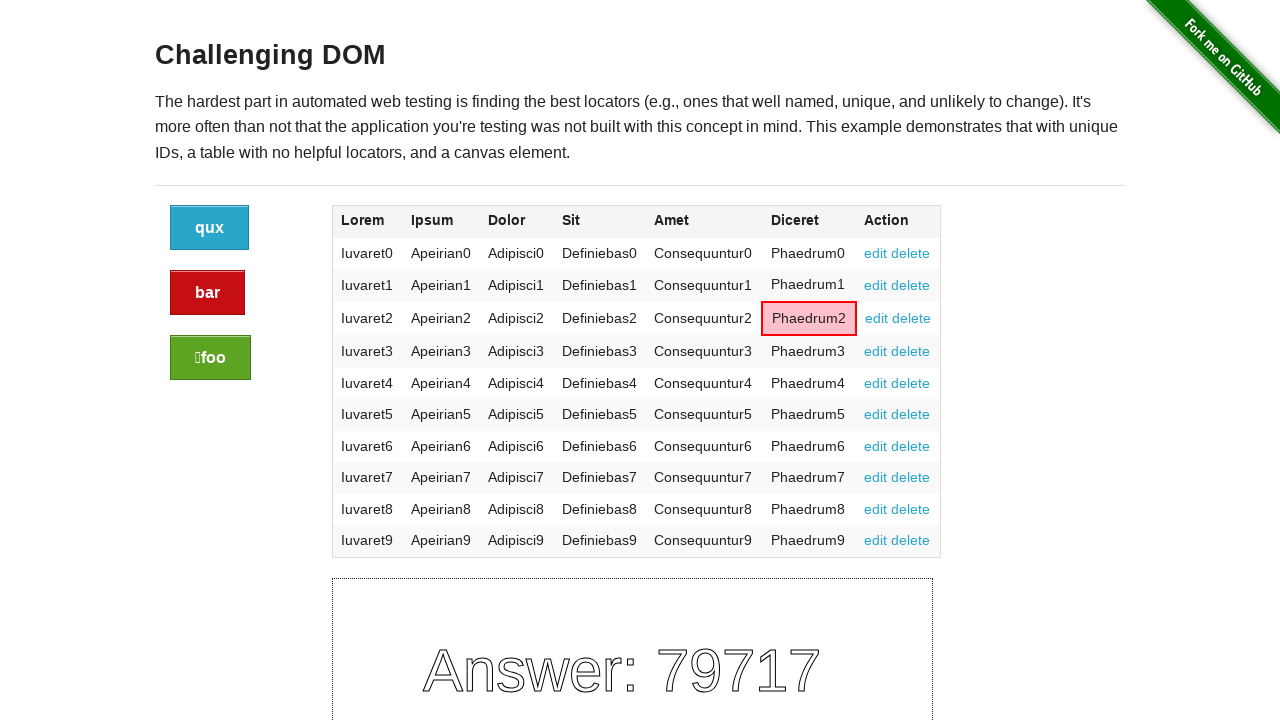

Removed highlight style from element
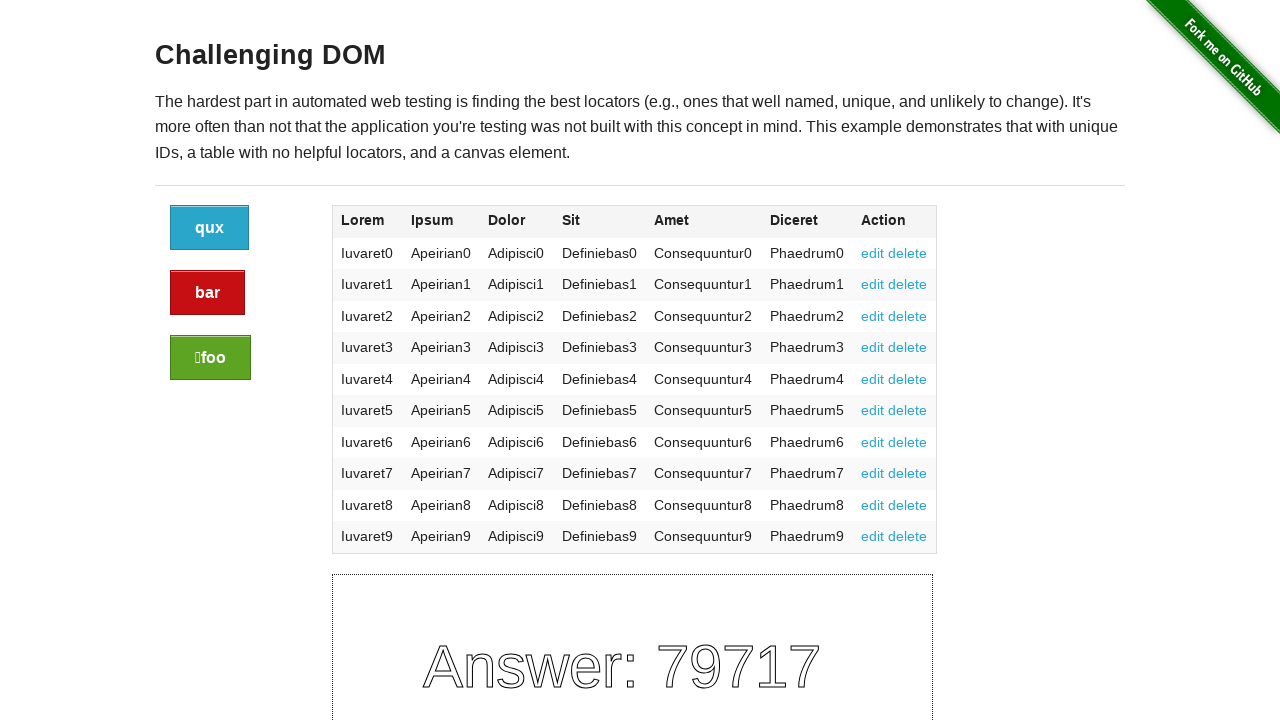

Located delete link in Apeirian7 row
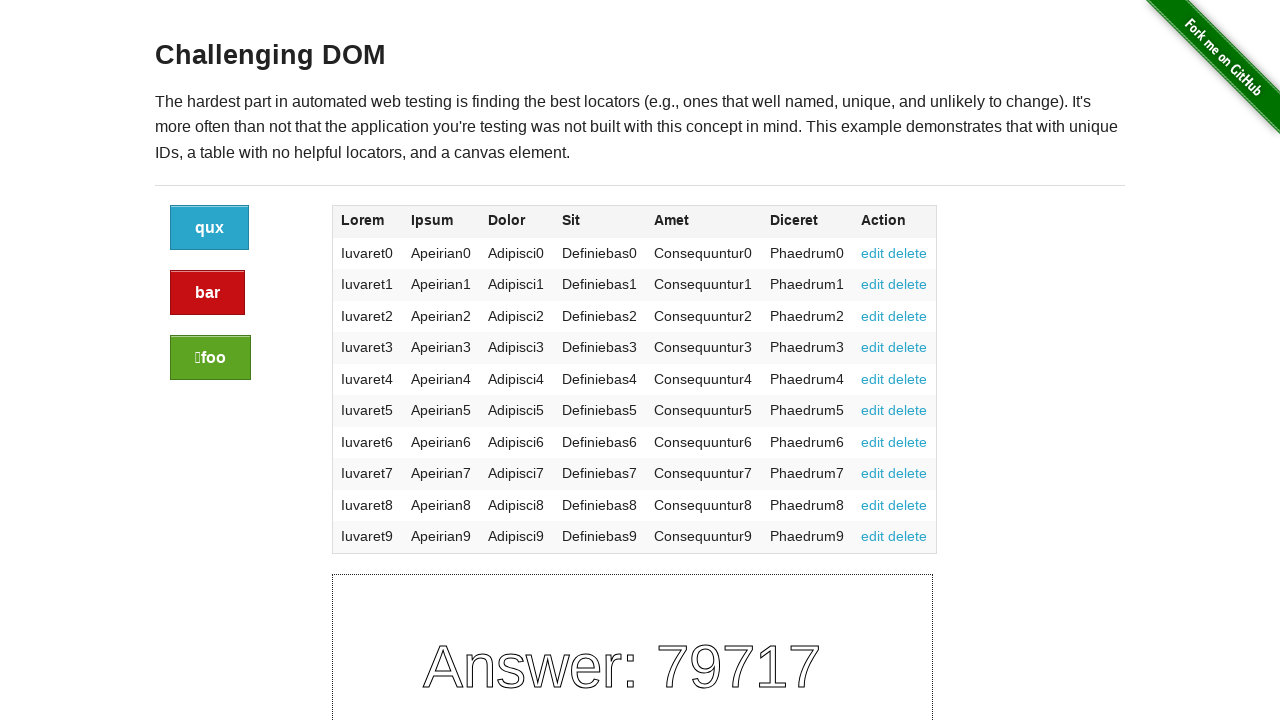

Applied highlight style to element
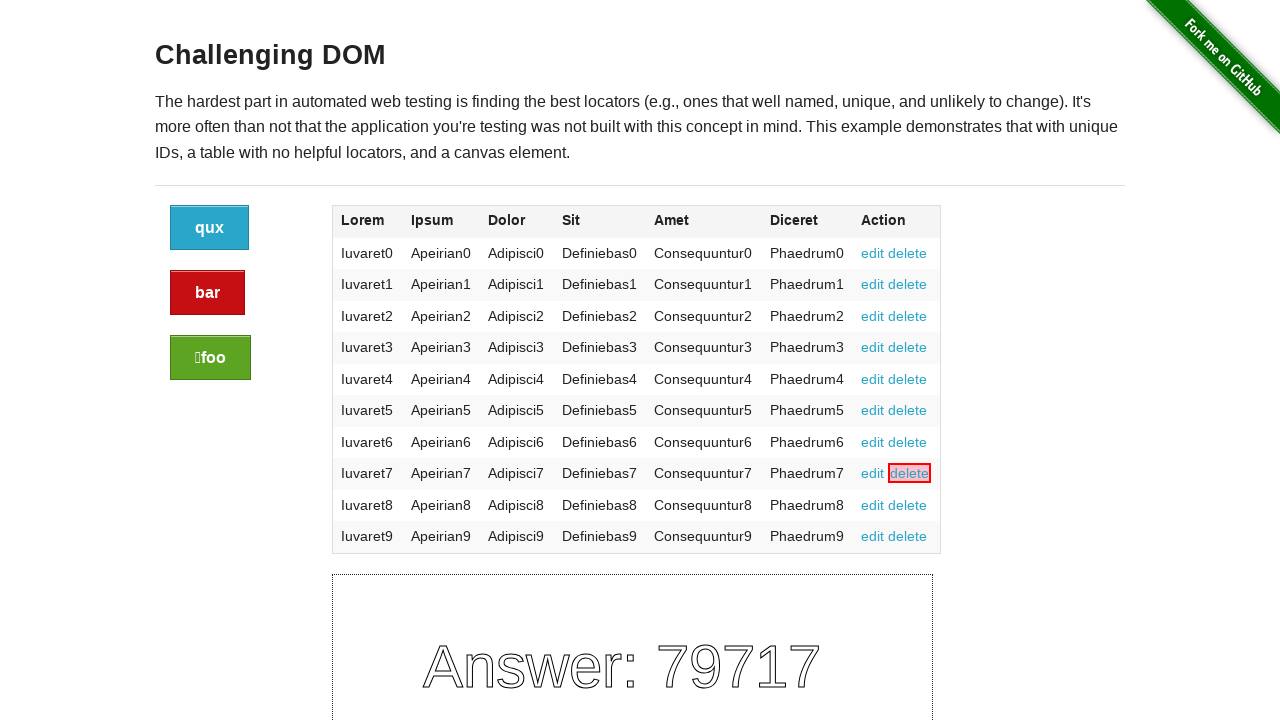

Waited 2 seconds for highlight visibility
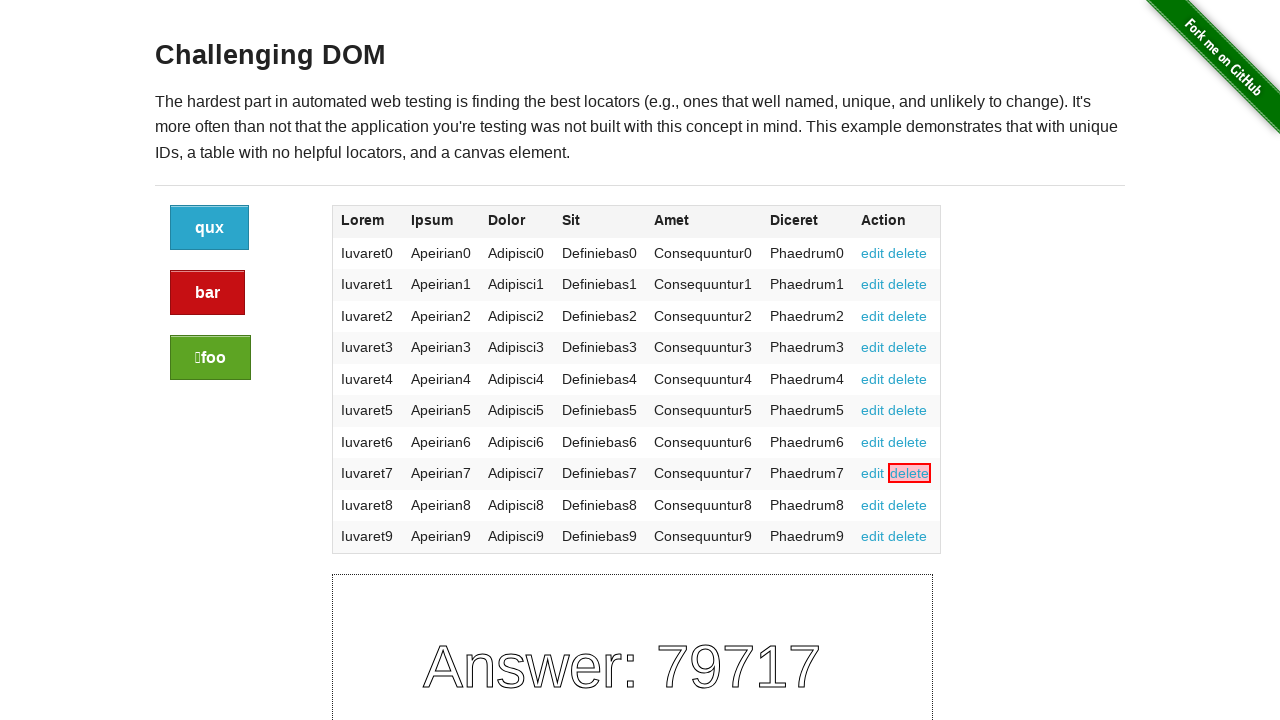

Removed highlight style from element
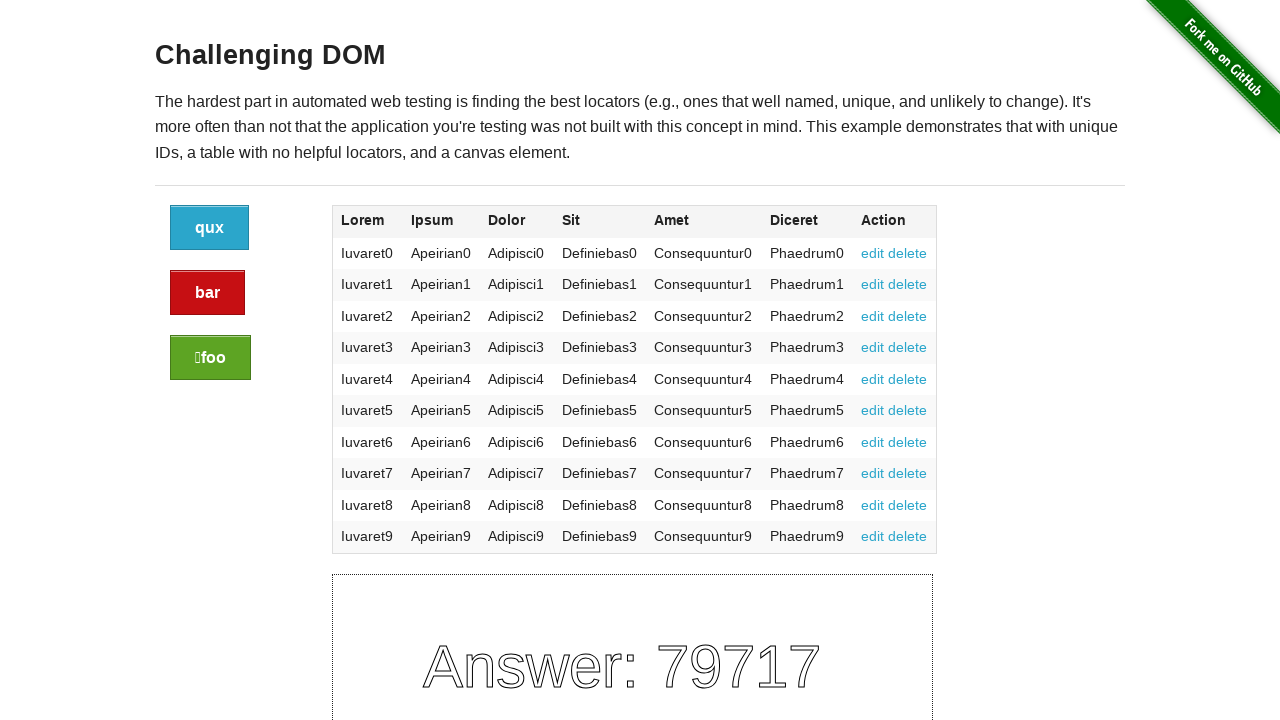

Located edit link in Apeirian2 row
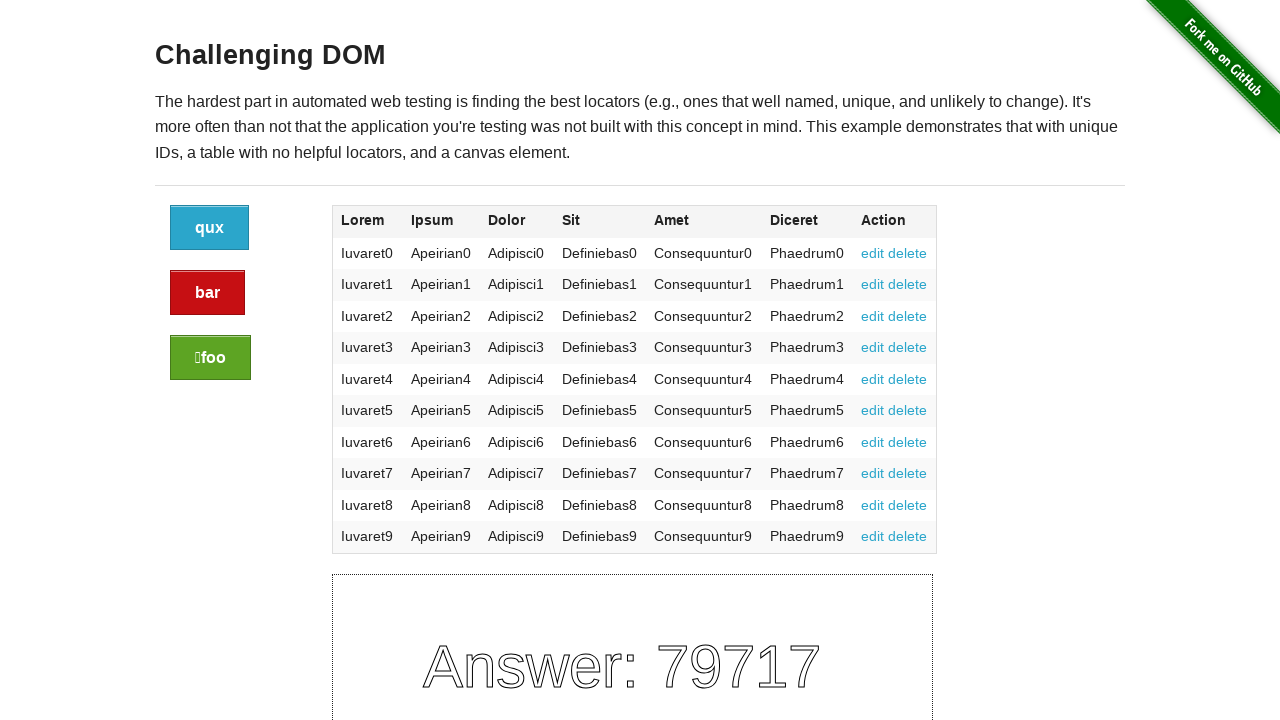

Applied highlight style to element
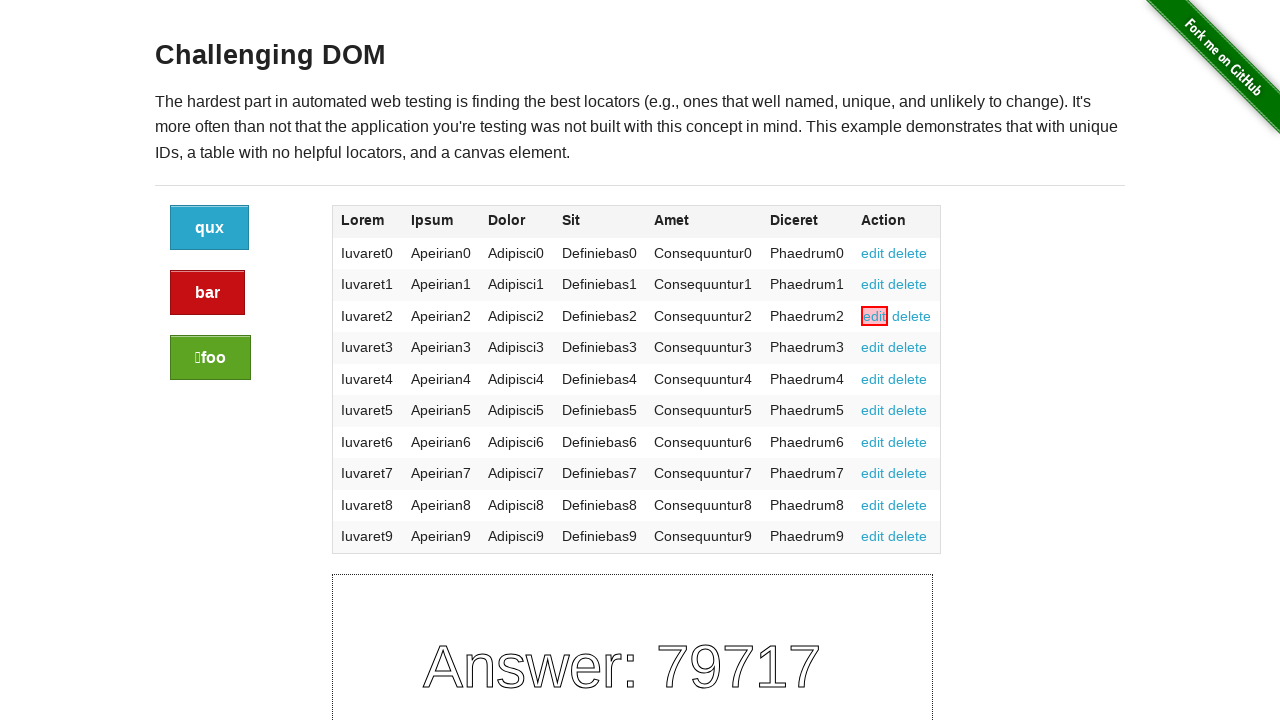

Waited 2 seconds for highlight visibility
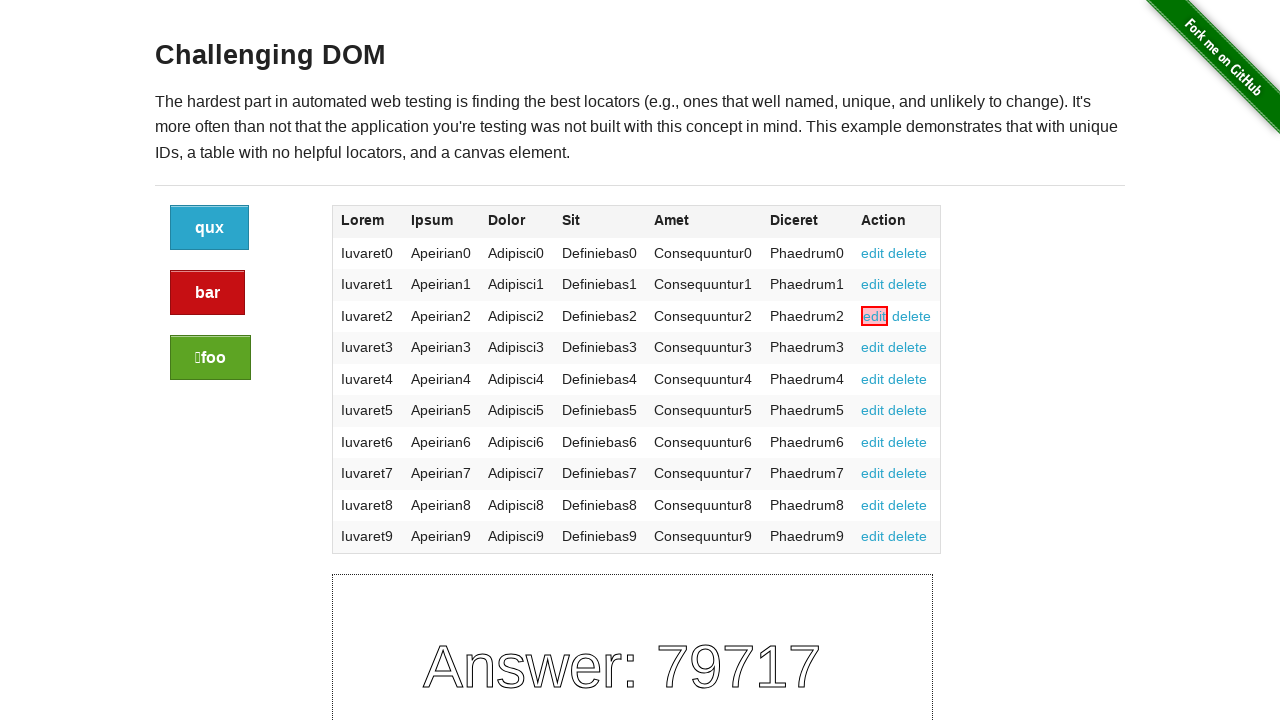

Removed highlight style from element
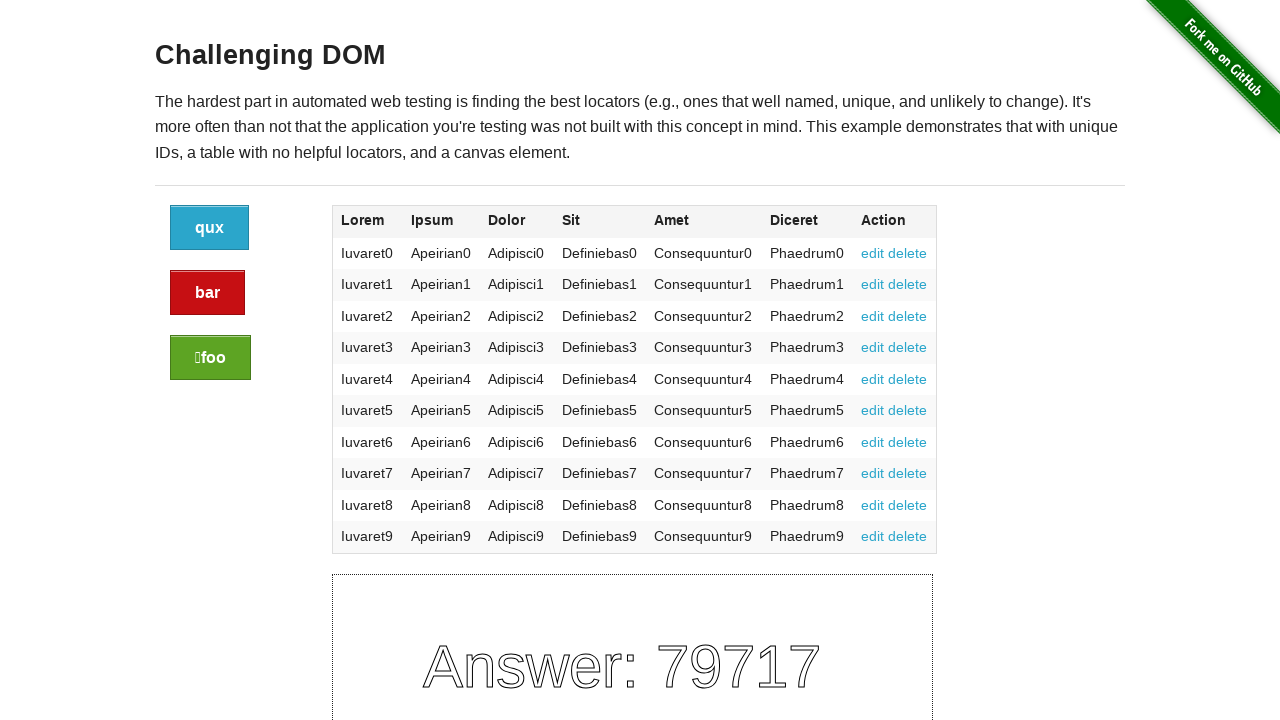

Located Definiebas7 element
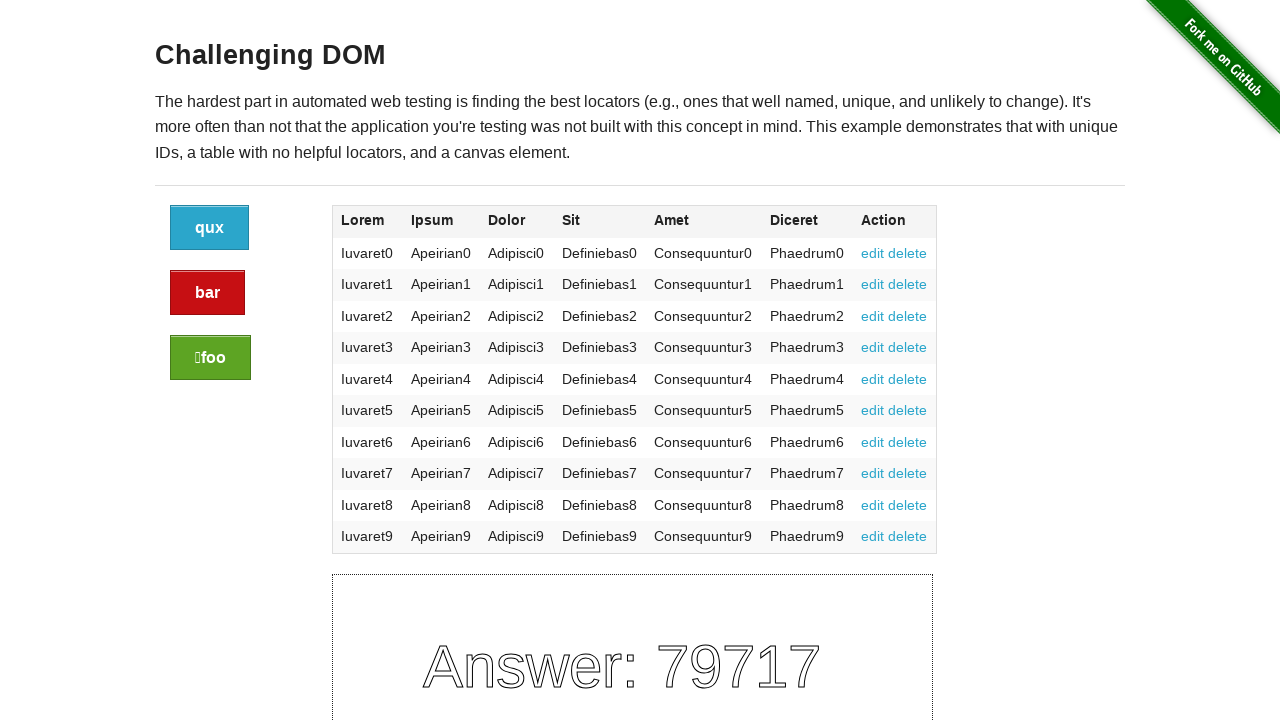

Applied highlight style to element
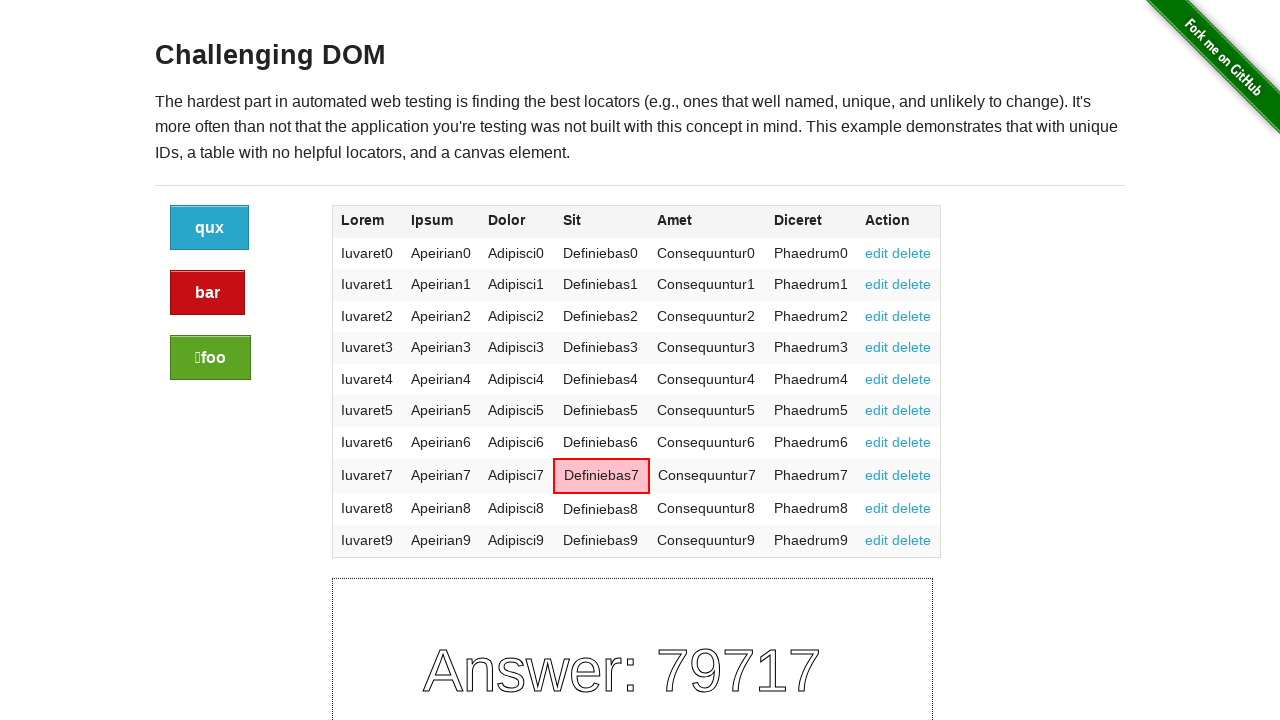

Waited 2 seconds for highlight visibility
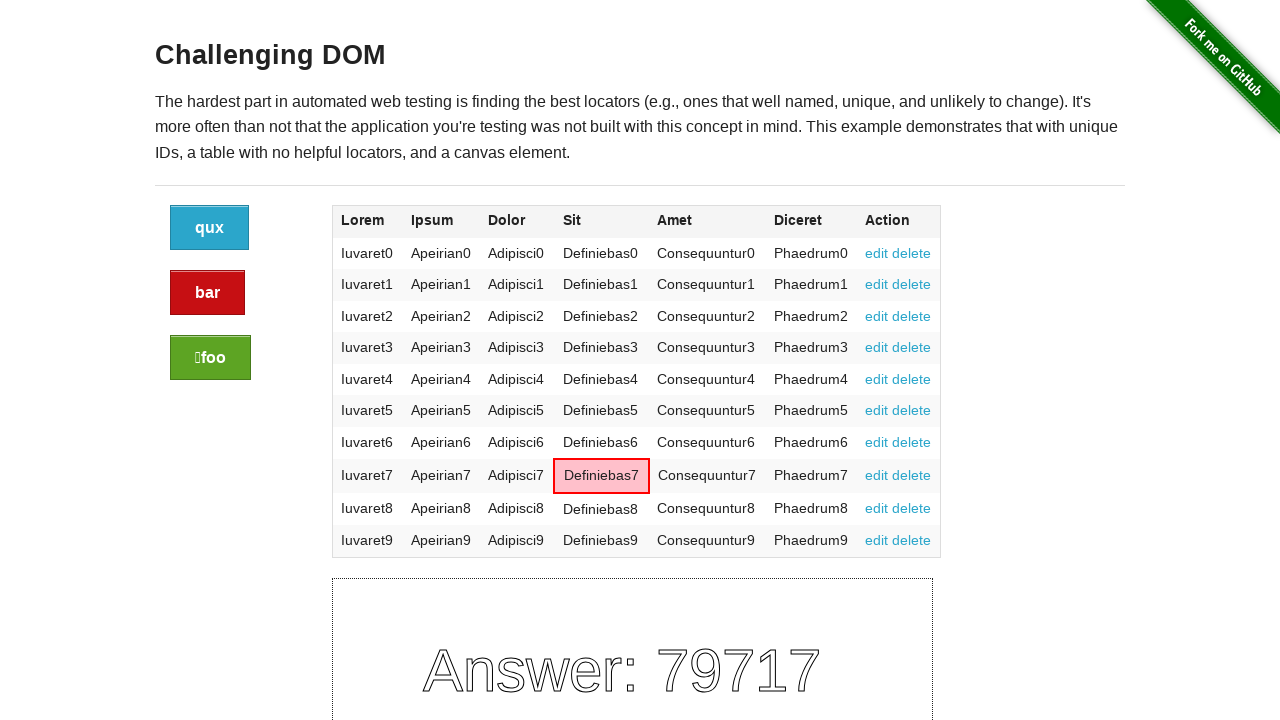

Removed highlight style from element
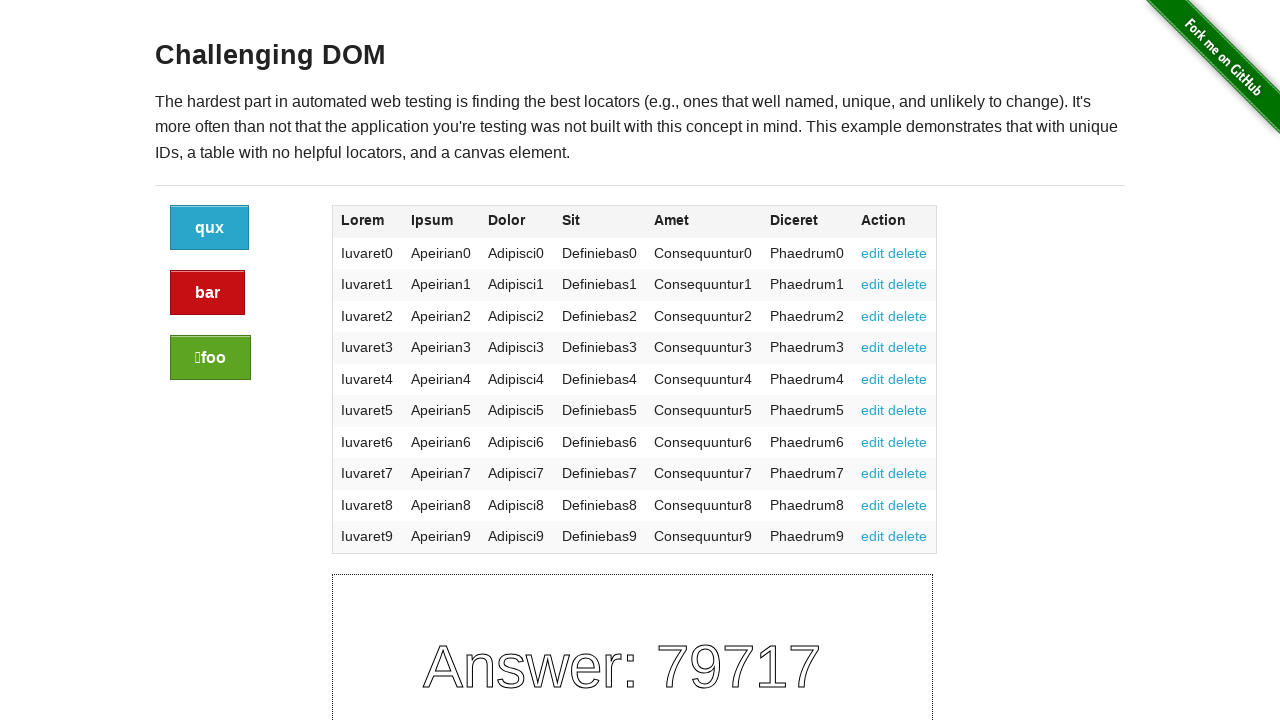

Located Iuvaret7 element
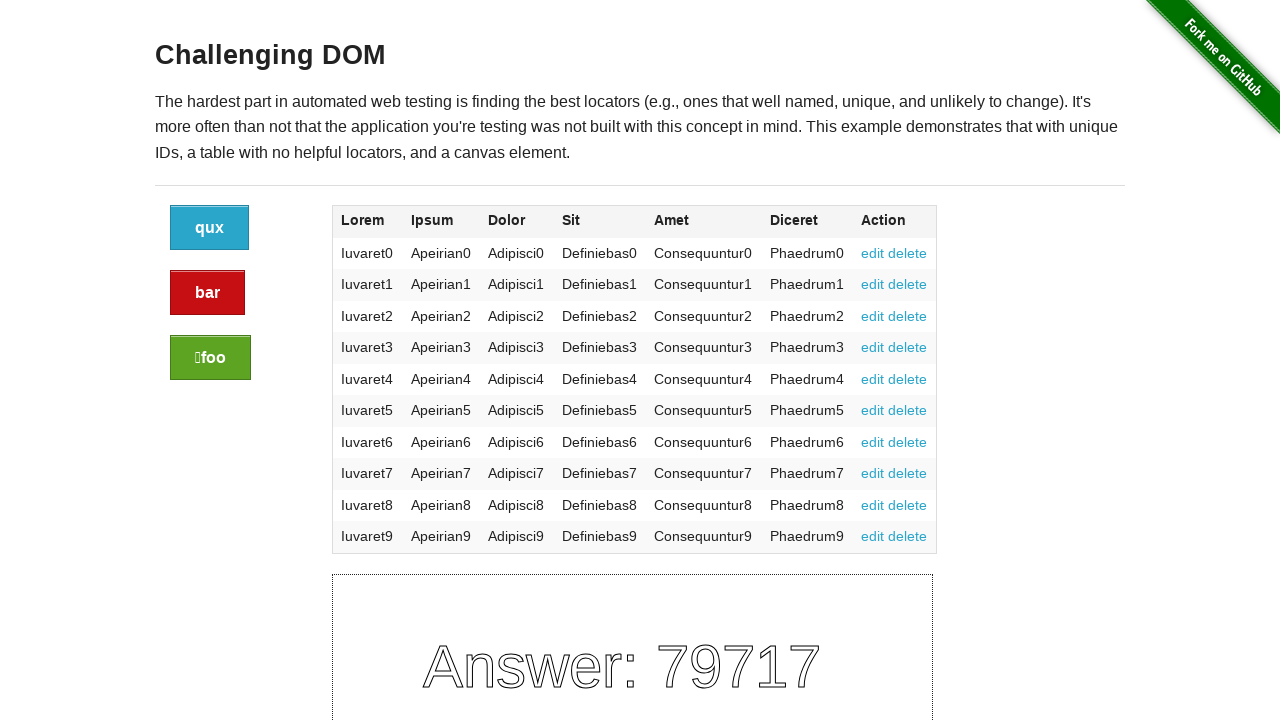

Applied highlight style to element
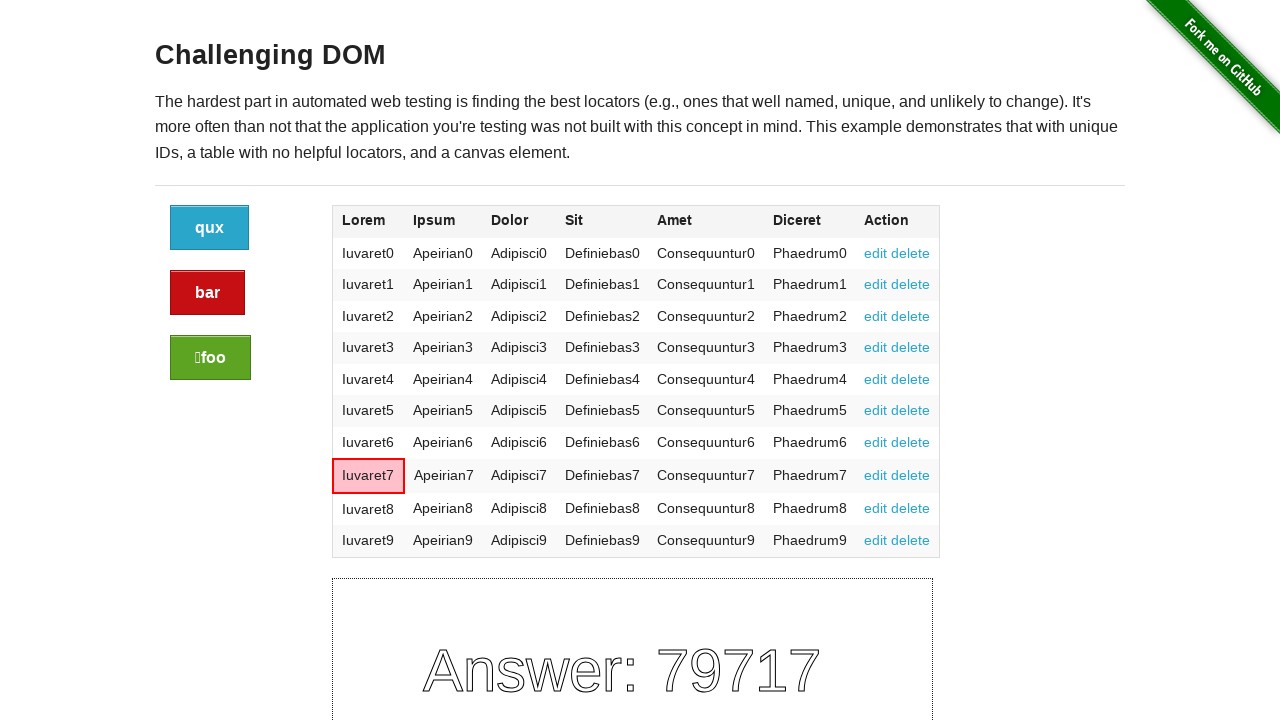

Waited 2 seconds for highlight visibility
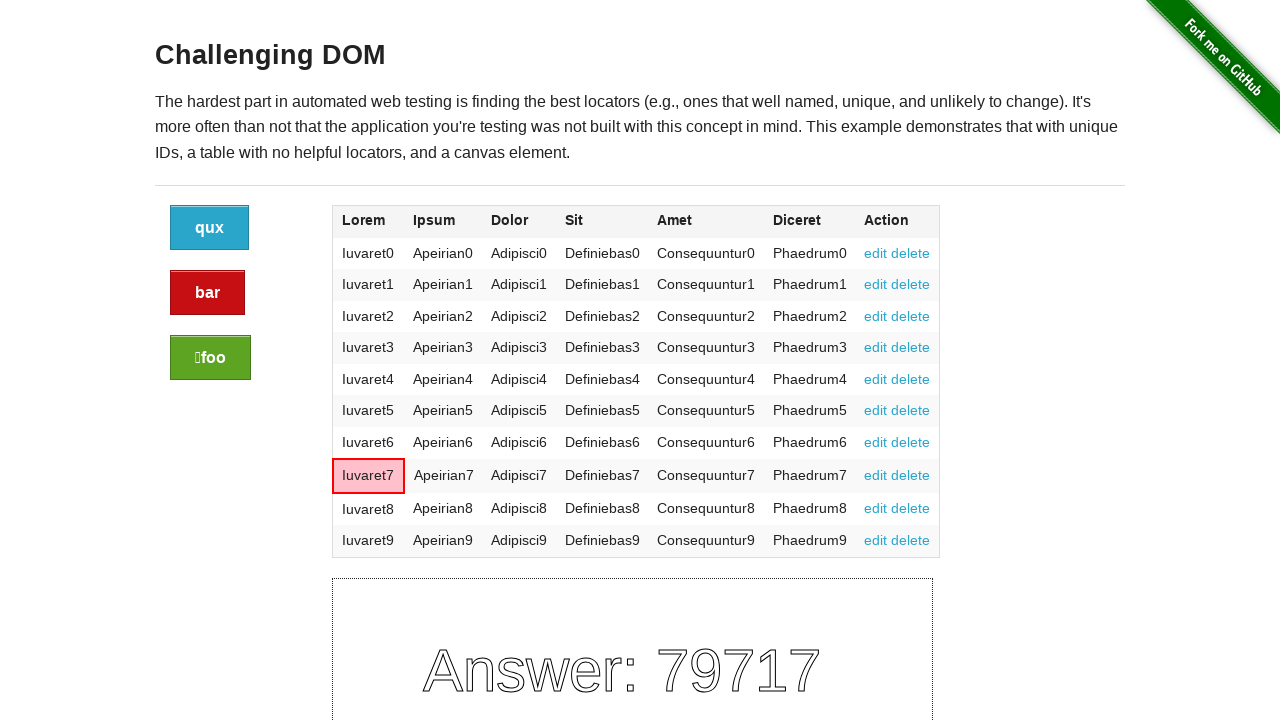

Removed highlight style from element
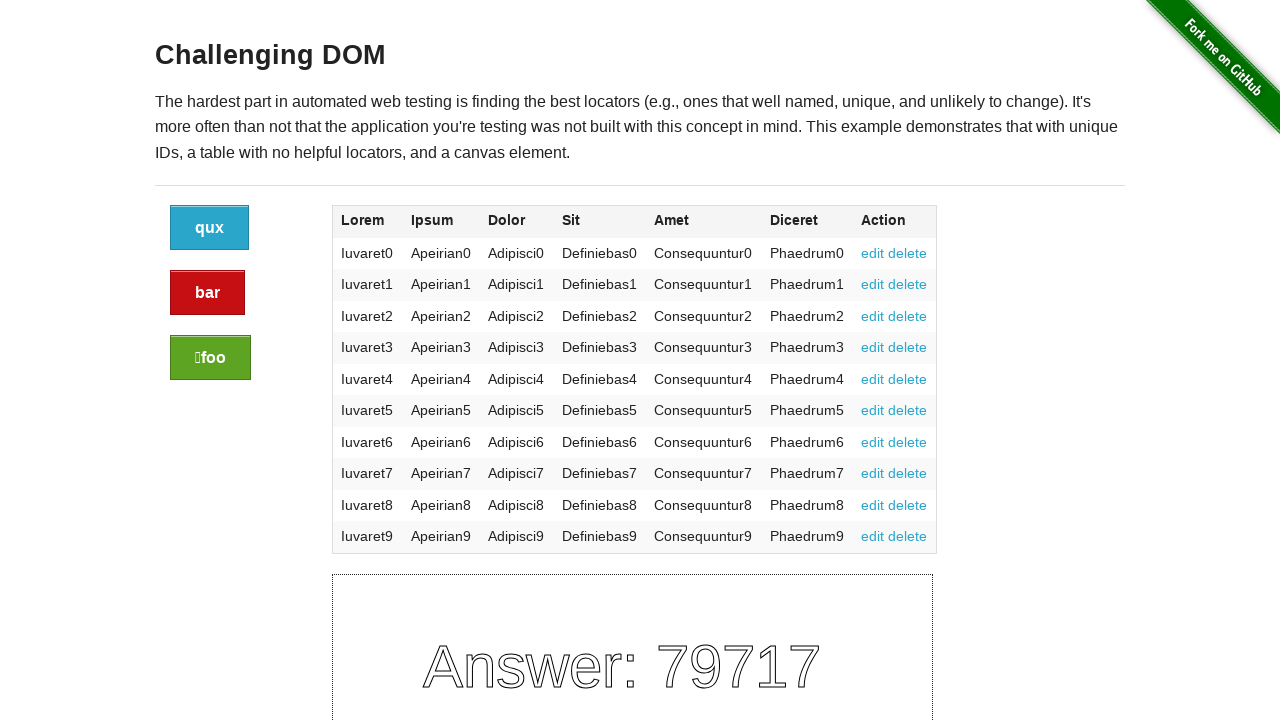

Waited 1 second before clicking button
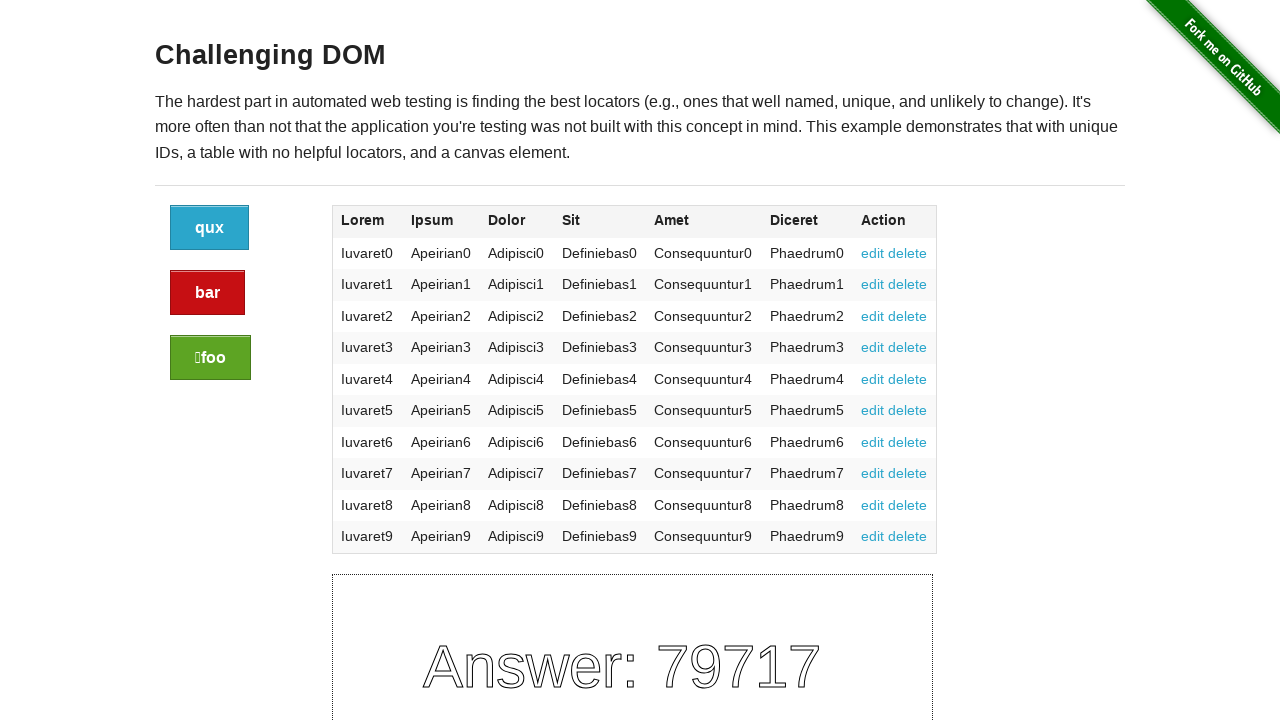

Located all three colored buttons
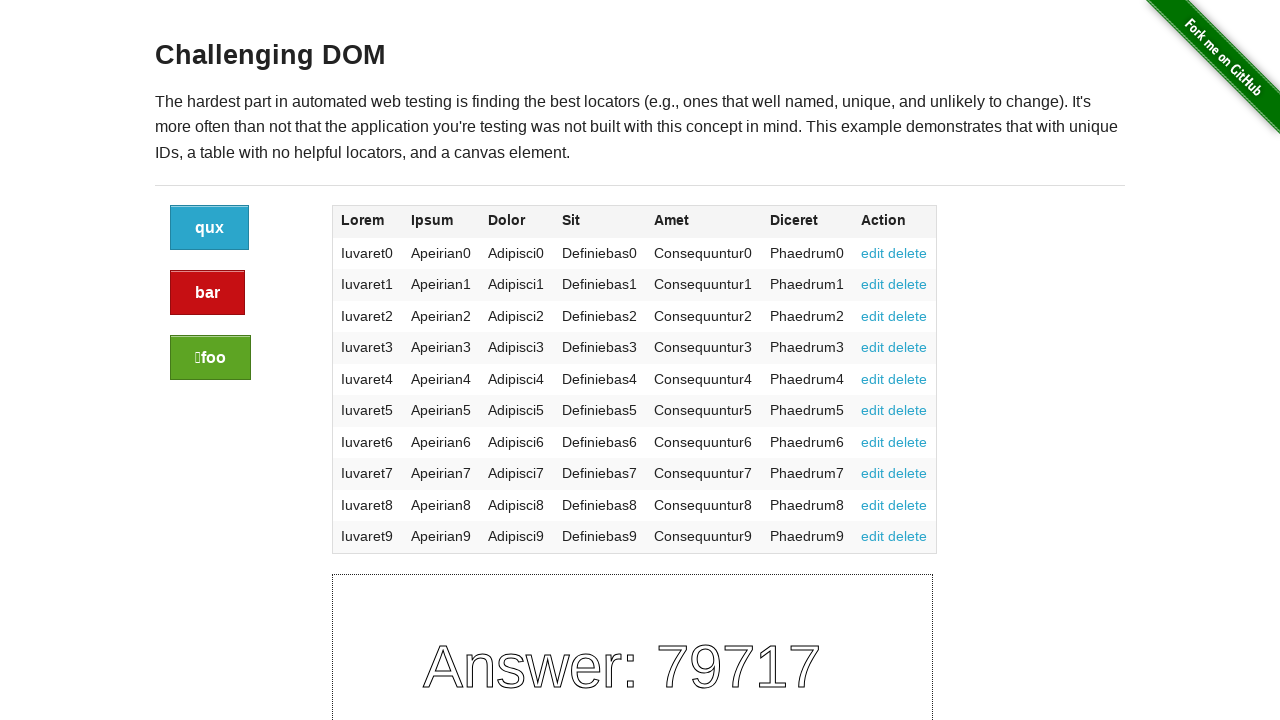

Clicked the green button at (210, 358) on xpath=/html/body/div[2]/div/div/div/div/div[1]/a[3]
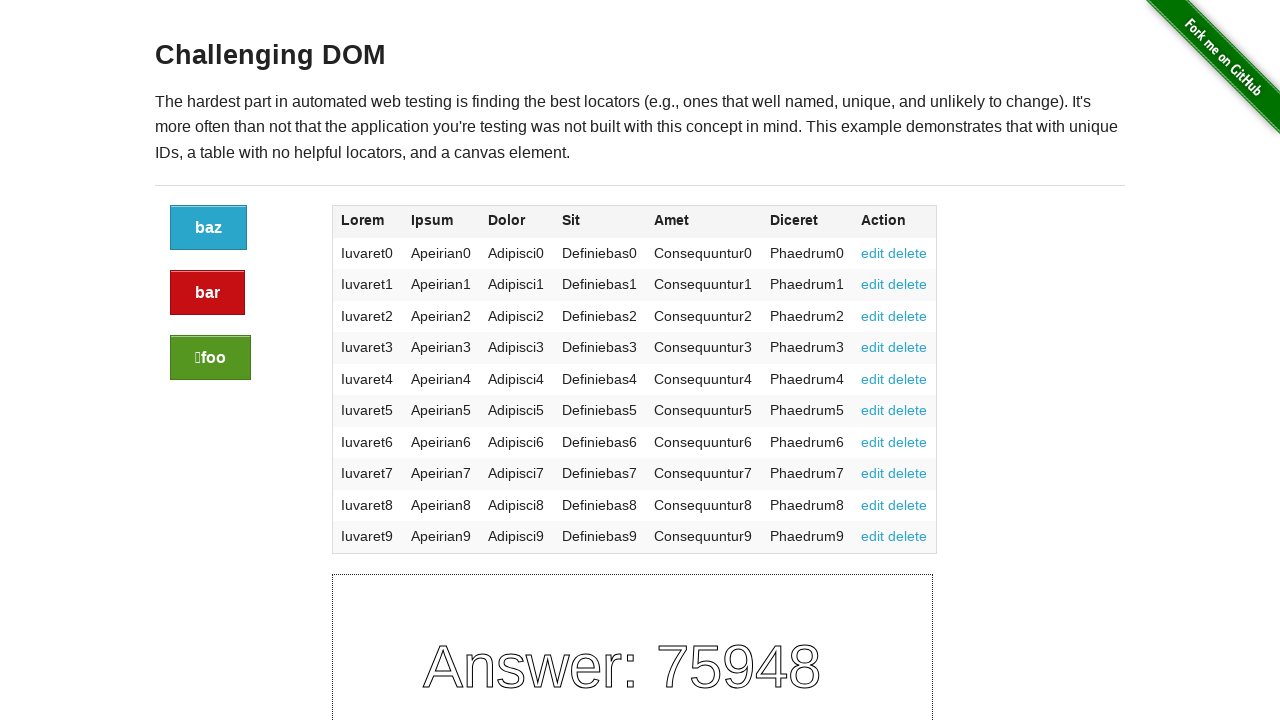

Waited 2 seconds after clicking green button
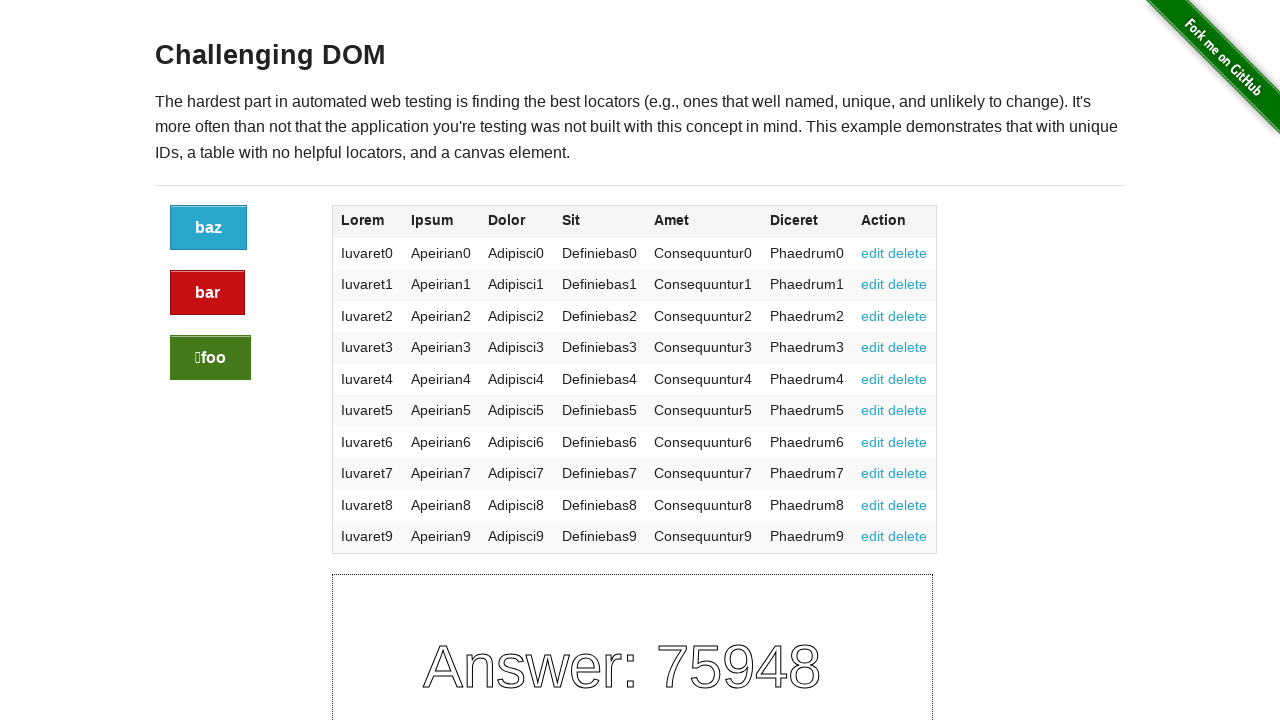

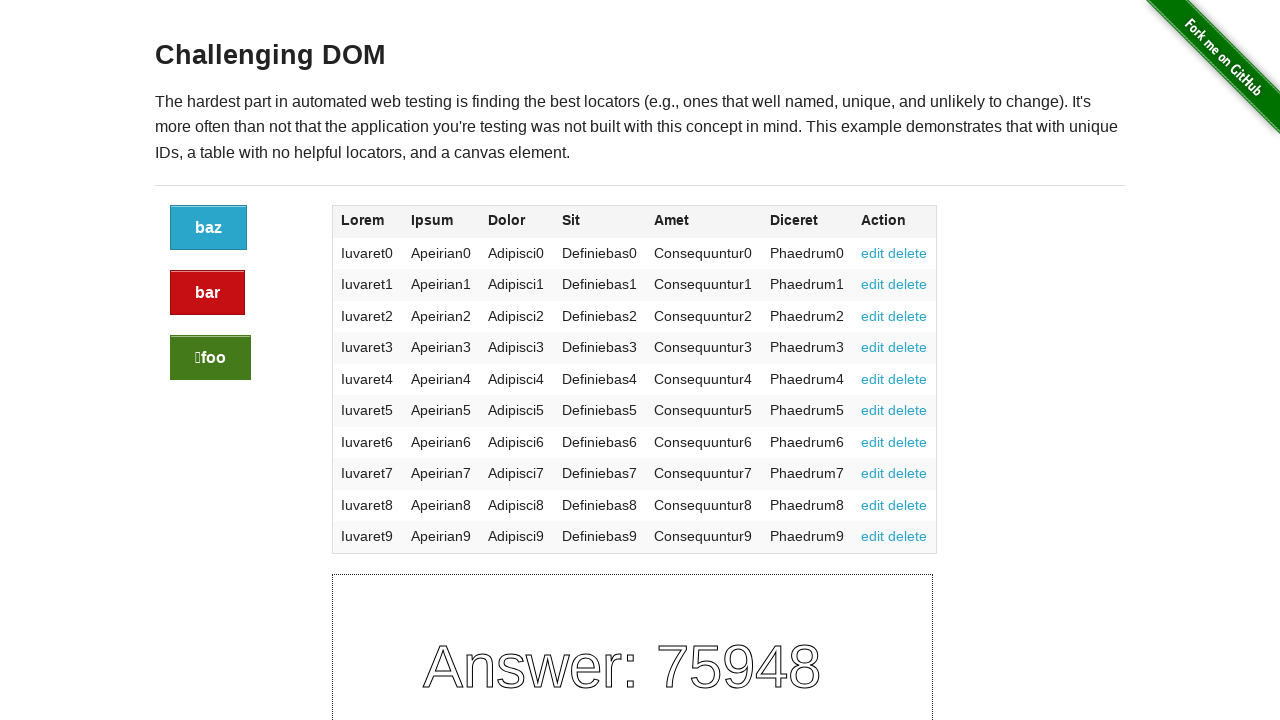